Tests browser window handling by opening multiple new windows, switching between them, and closing them

Starting URL: https://demoqa.com/browser-windows

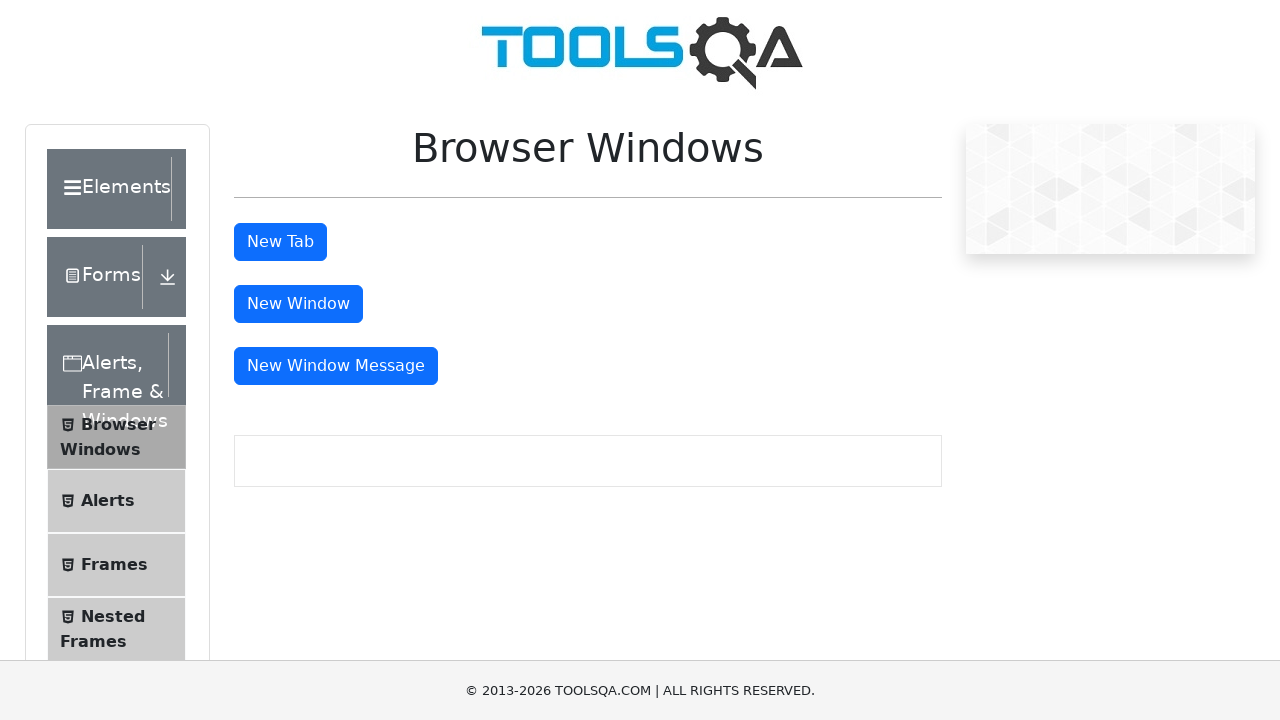

Clicked new window button for the first time at (298, 304) on xpath=//div[@id='windowButtonWrapper']/child::button
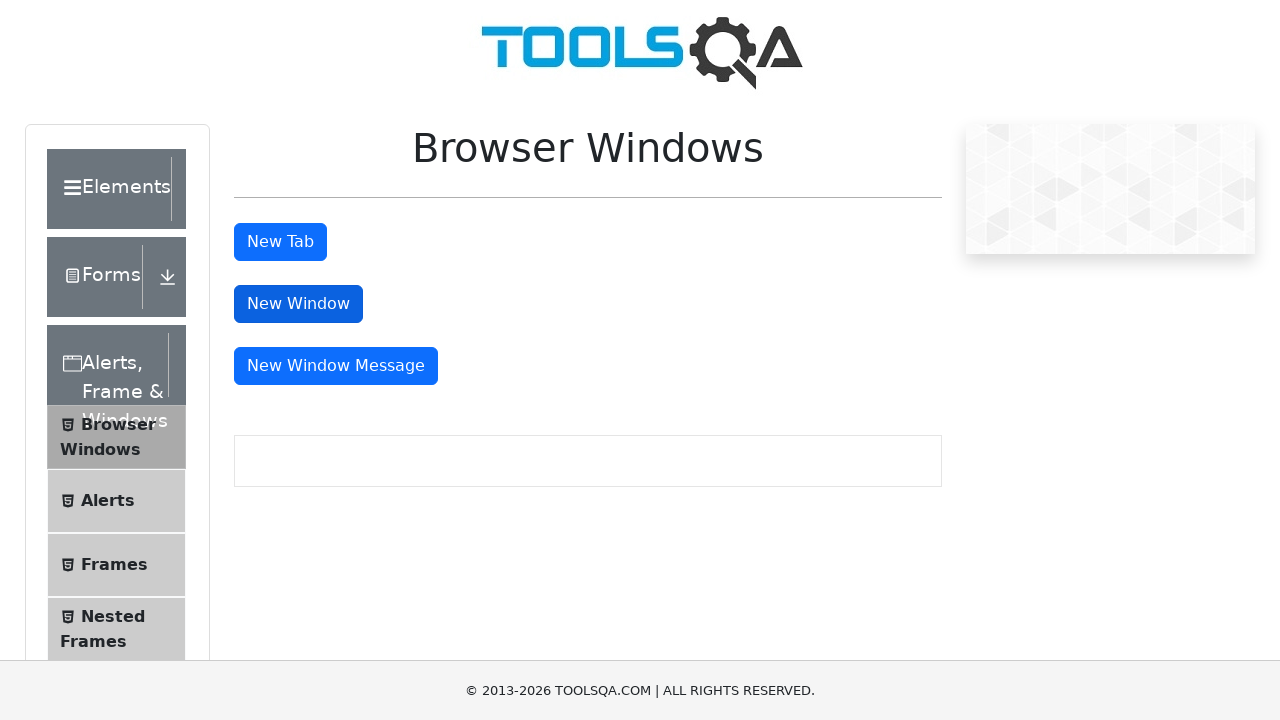

Clicked new window button for the second time at (298, 304) on xpath=//div[@id='windowButtonWrapper']/child::button
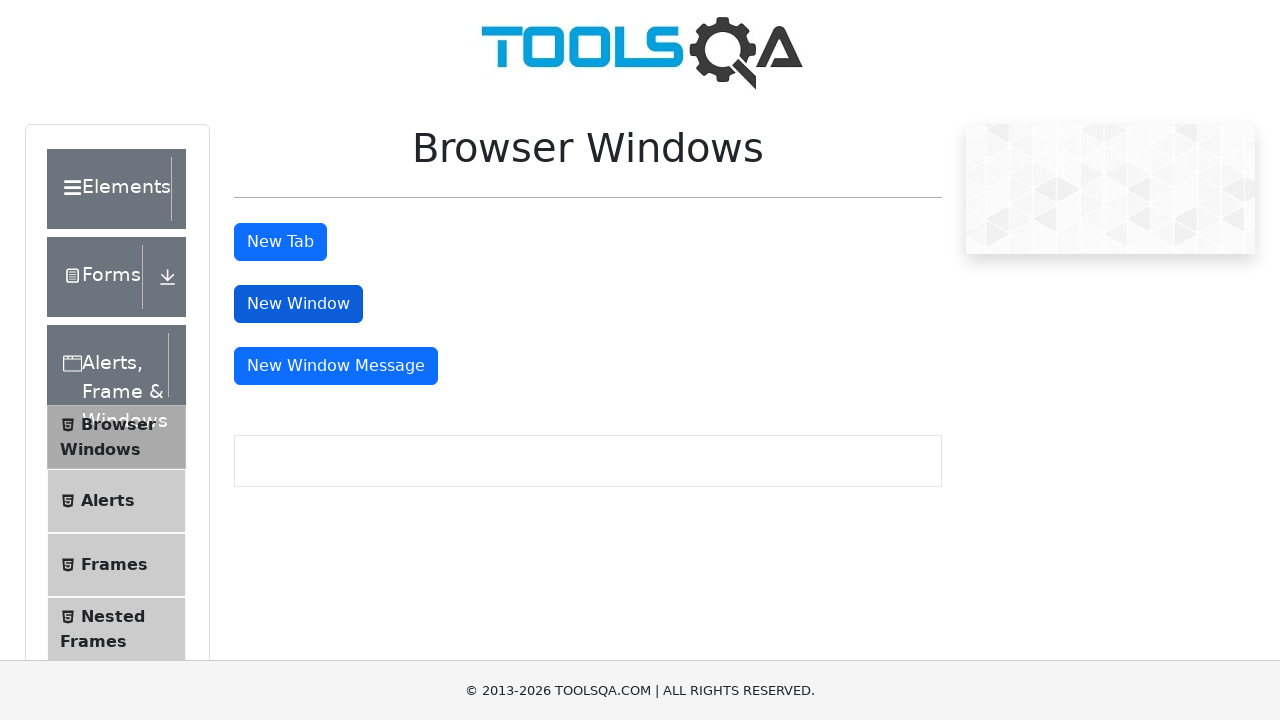

Retrieved all open pages/windows - total count: 3
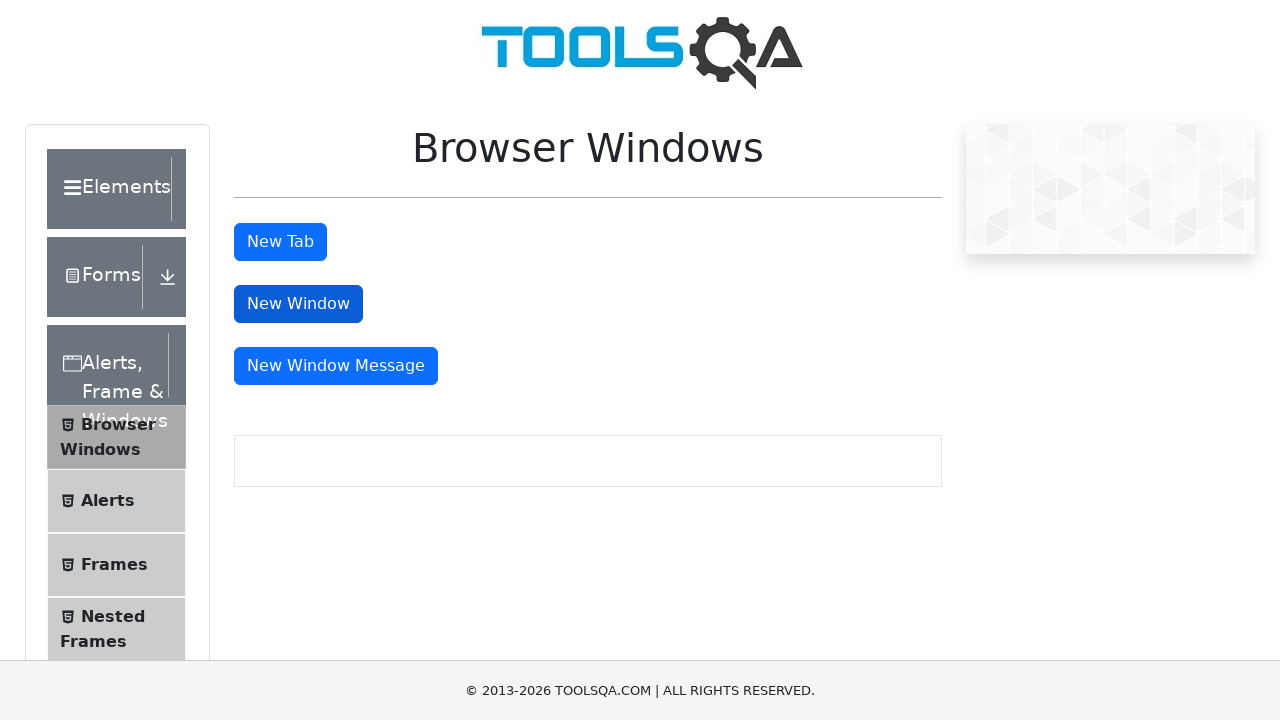

Switched to window 1
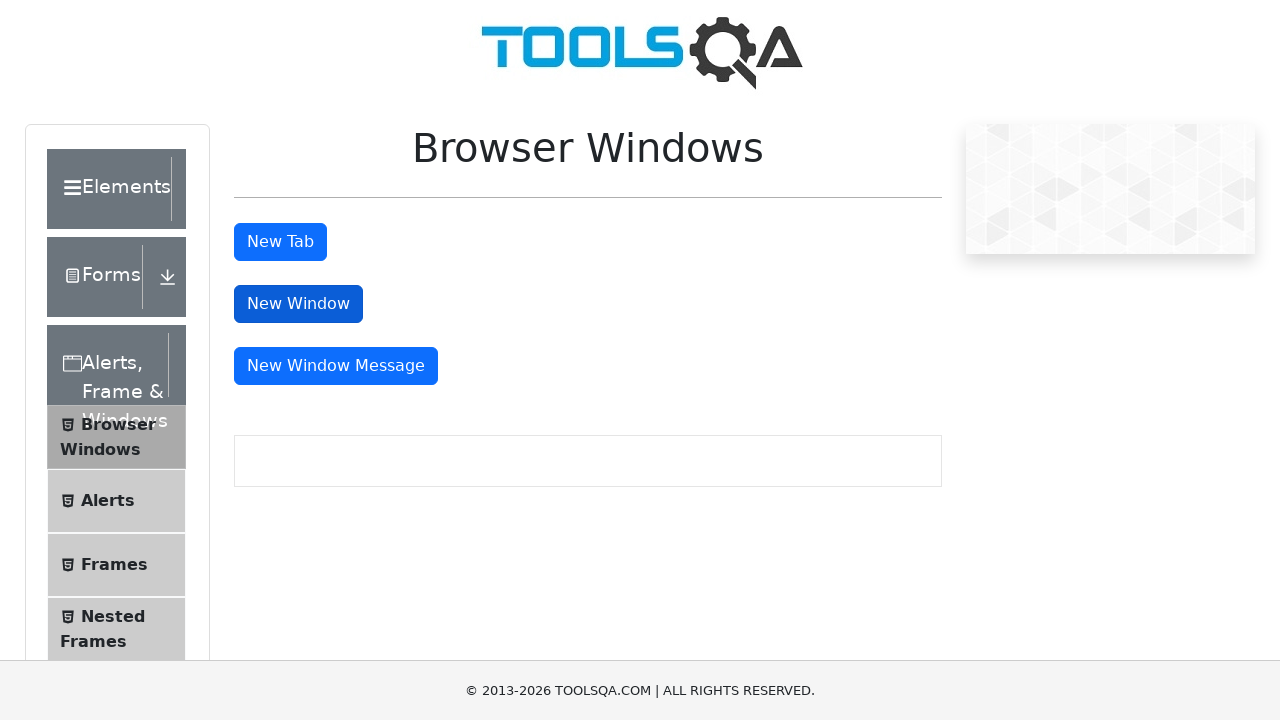

Retrieved URL from window 1: https://demoqa.com/sample
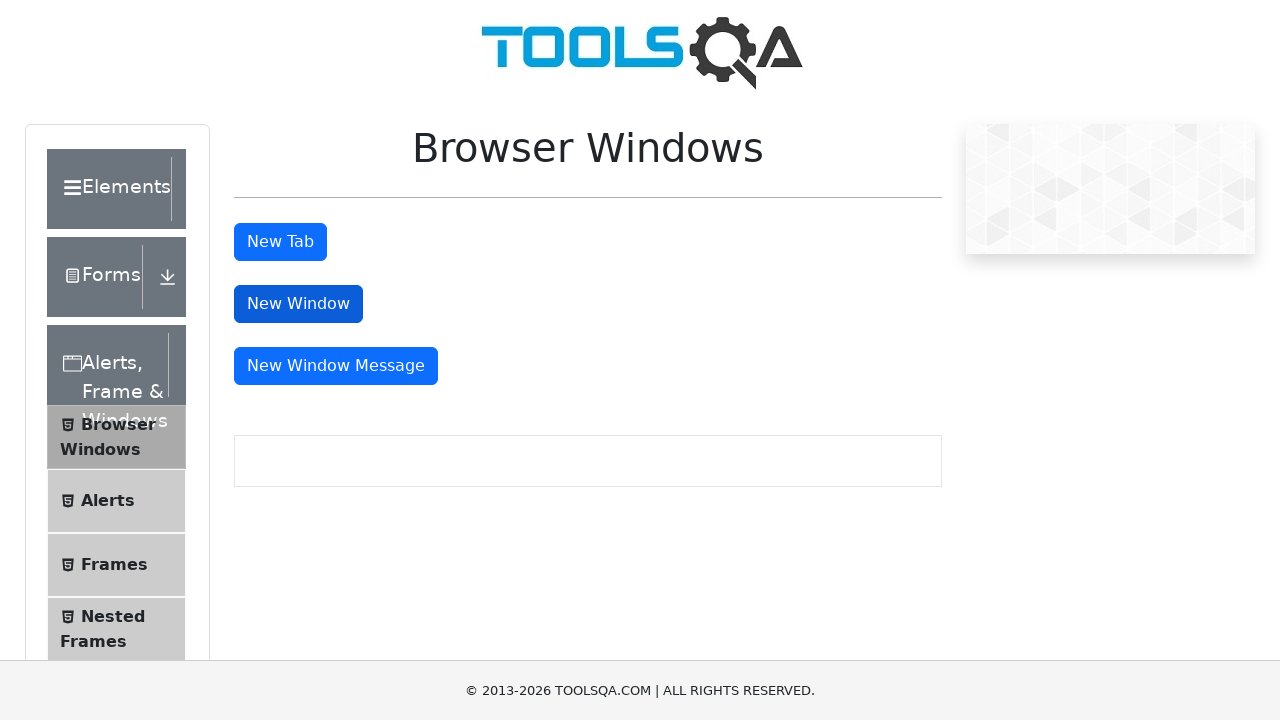

Closed window 1
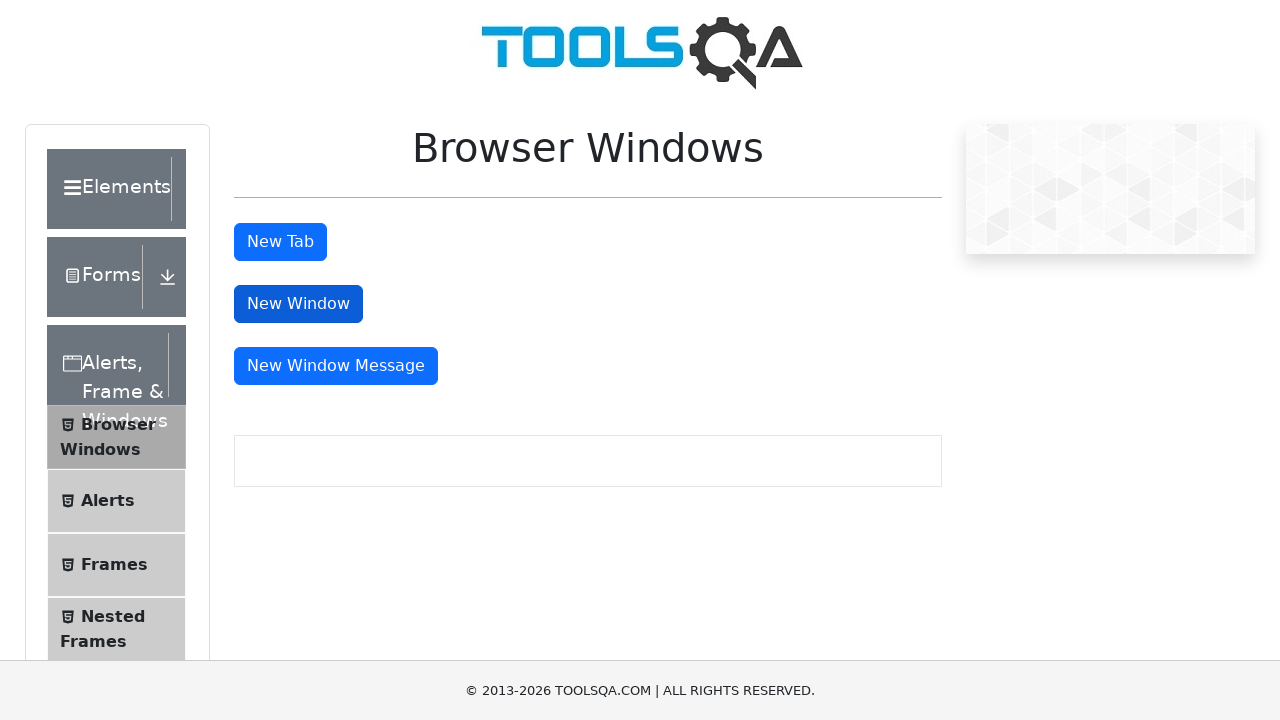

Switched to window 2
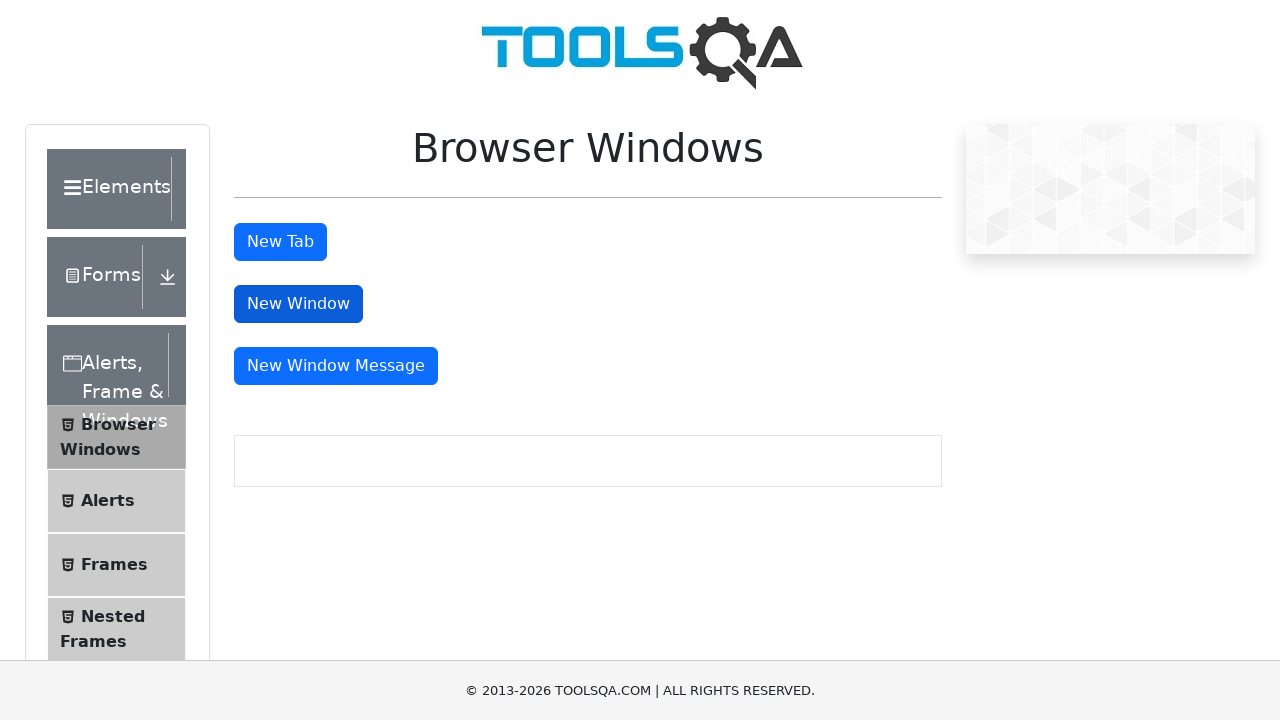

Retrieved URL from window 2: https://demoqa.com/sample
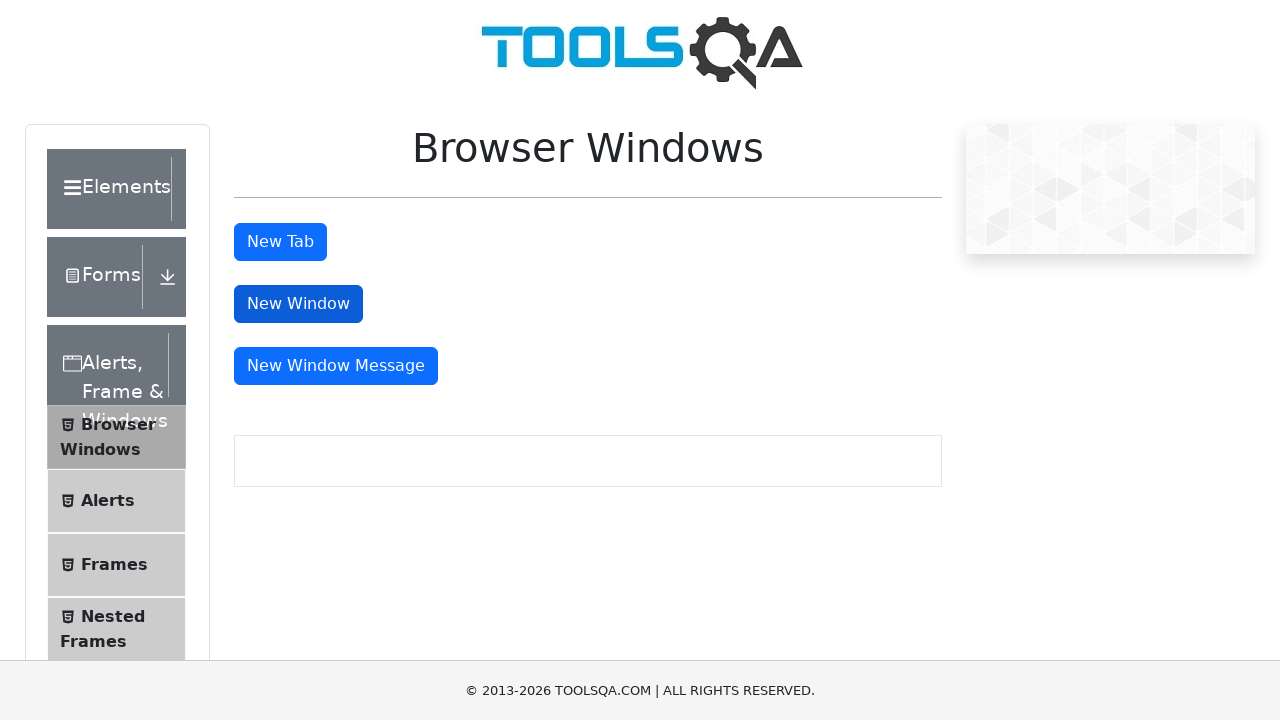

Closed window 2
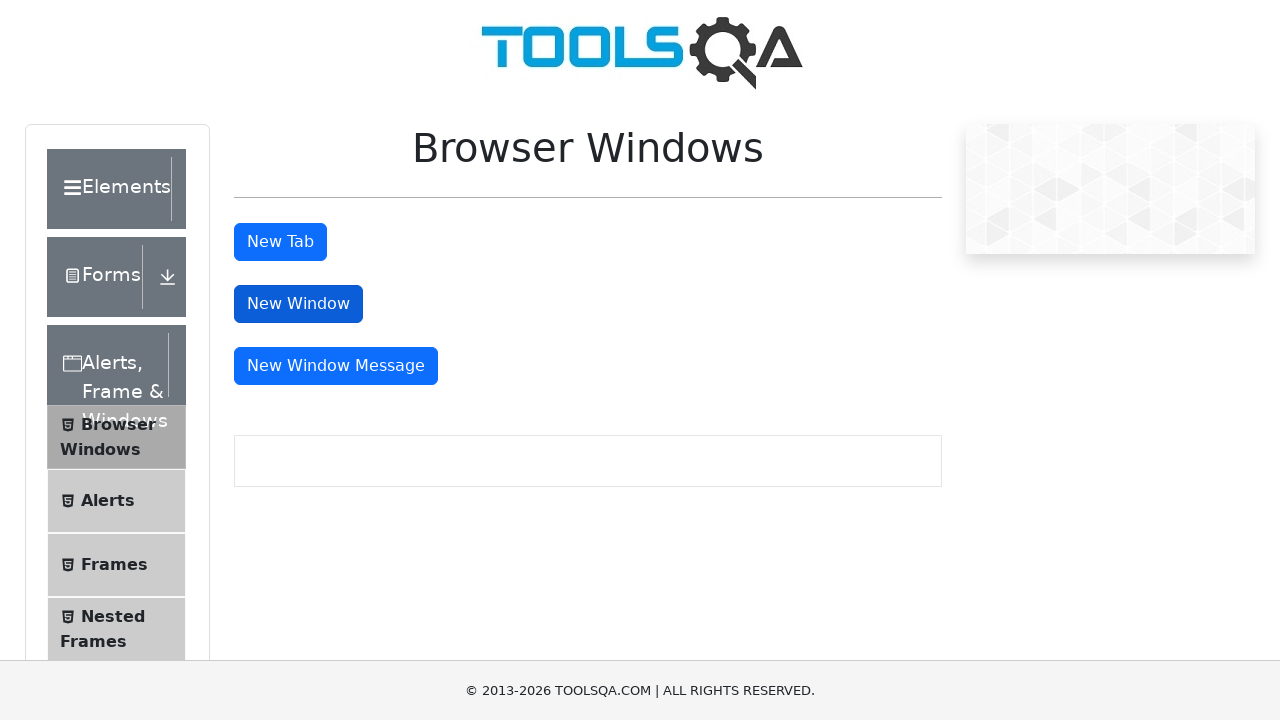

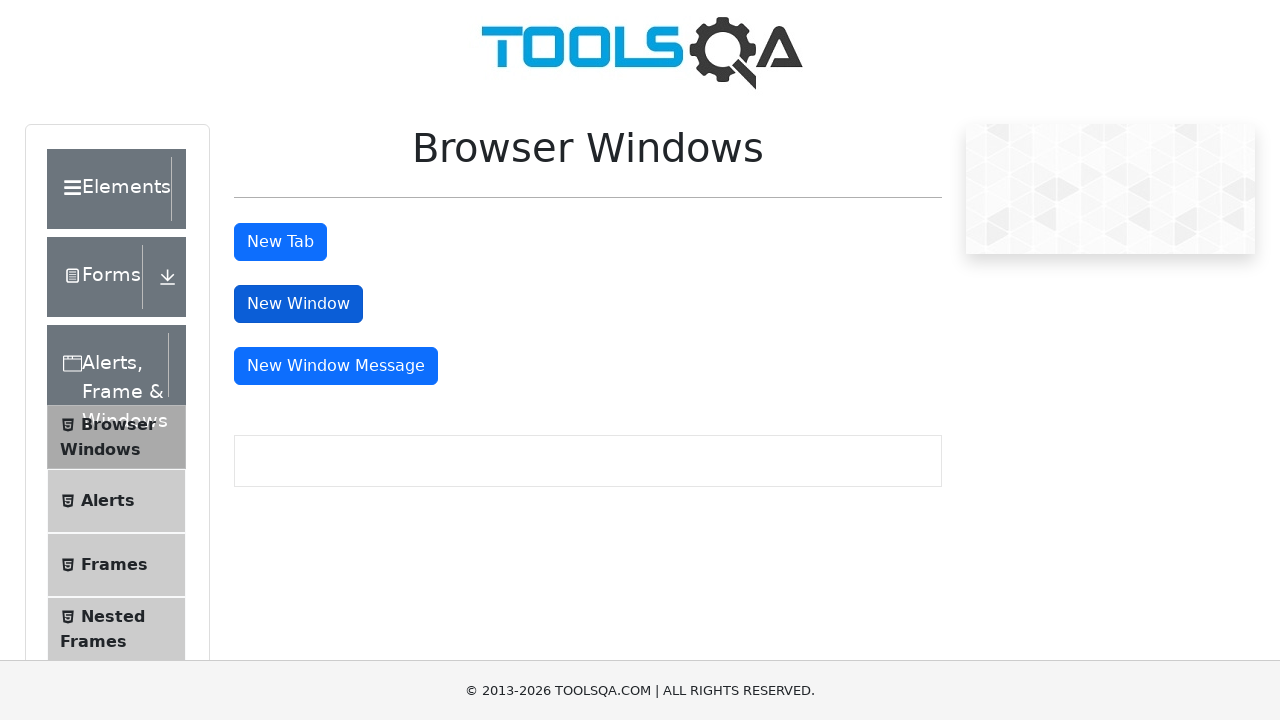